Tests dropdown select functionality by verifying the initial selection and then selecting different options by index, verifying each selection.

Starting URL: http://www.roboform.com/filling-test-custom-fields

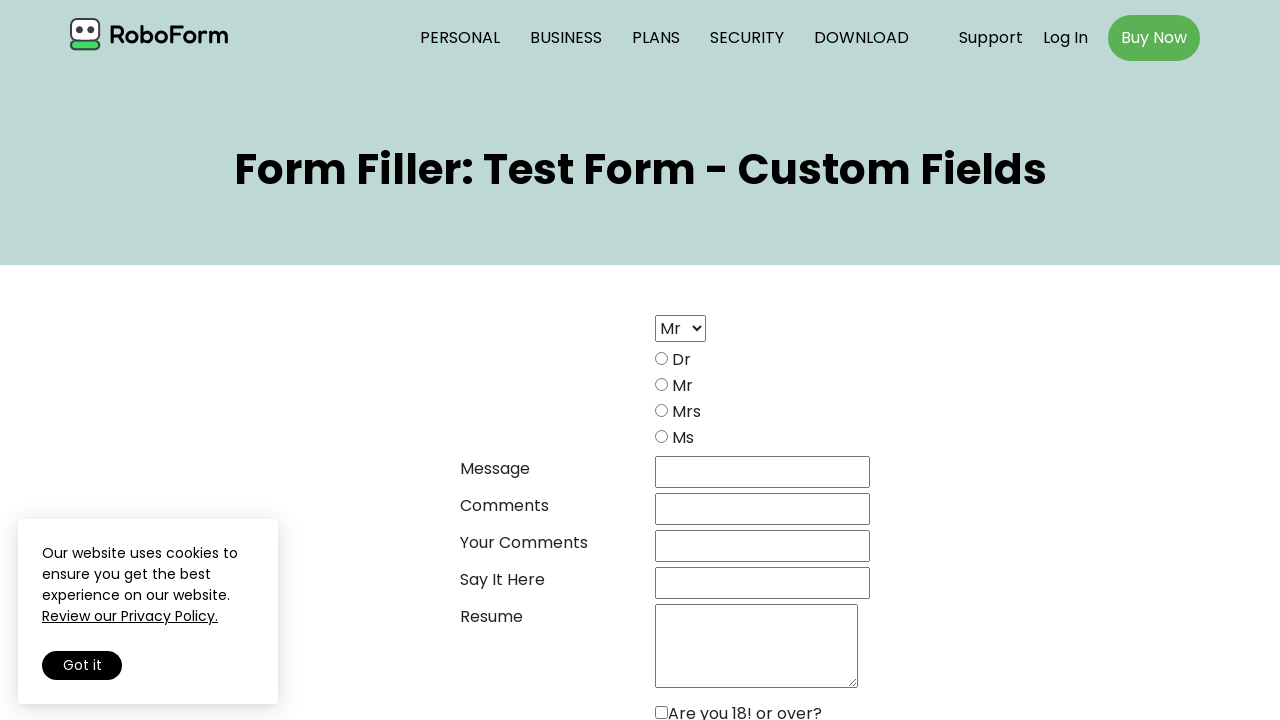

Waited for dropdown select element to be available
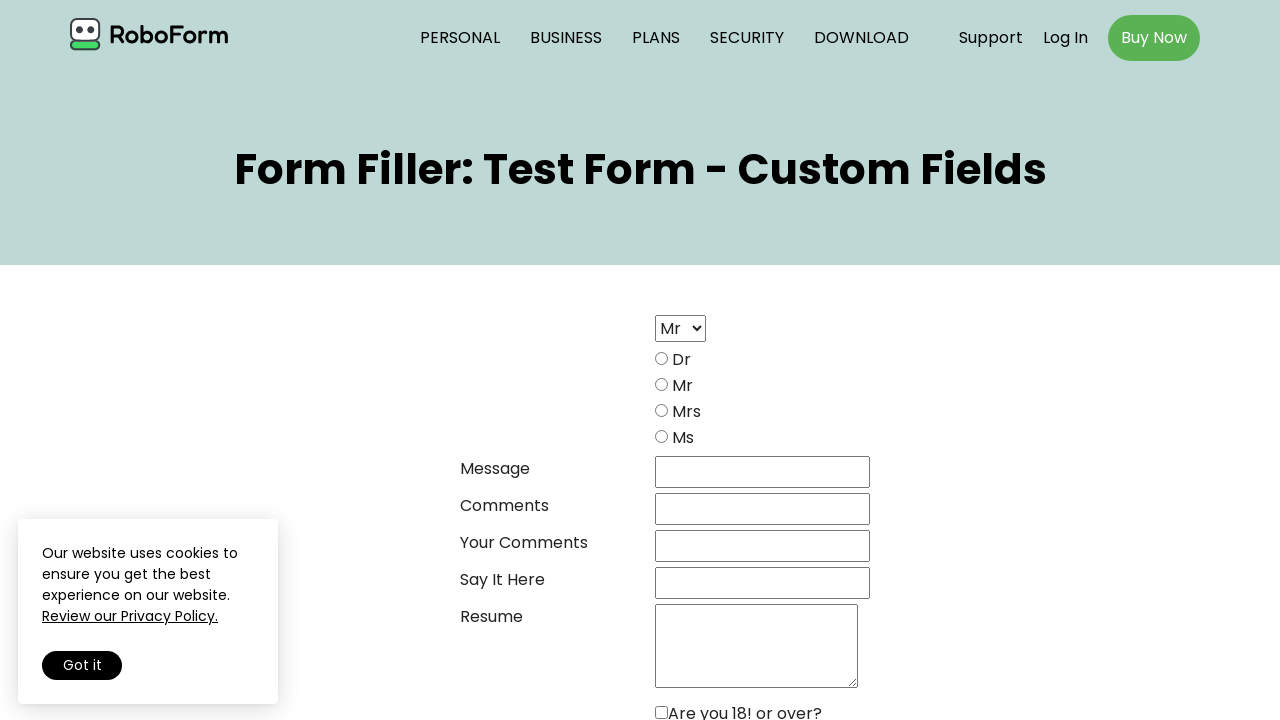

Selected index 1 in the dropdown on select[name='ttl_select']
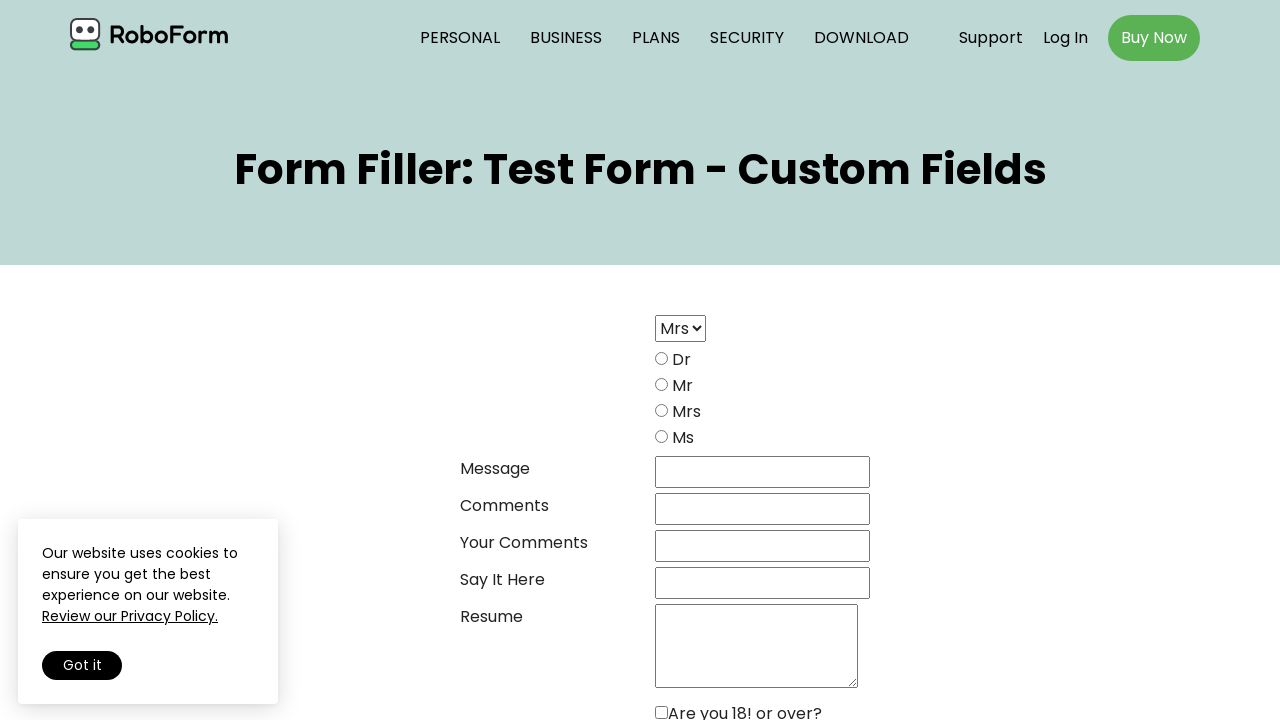

Verified that index 1 is now selected
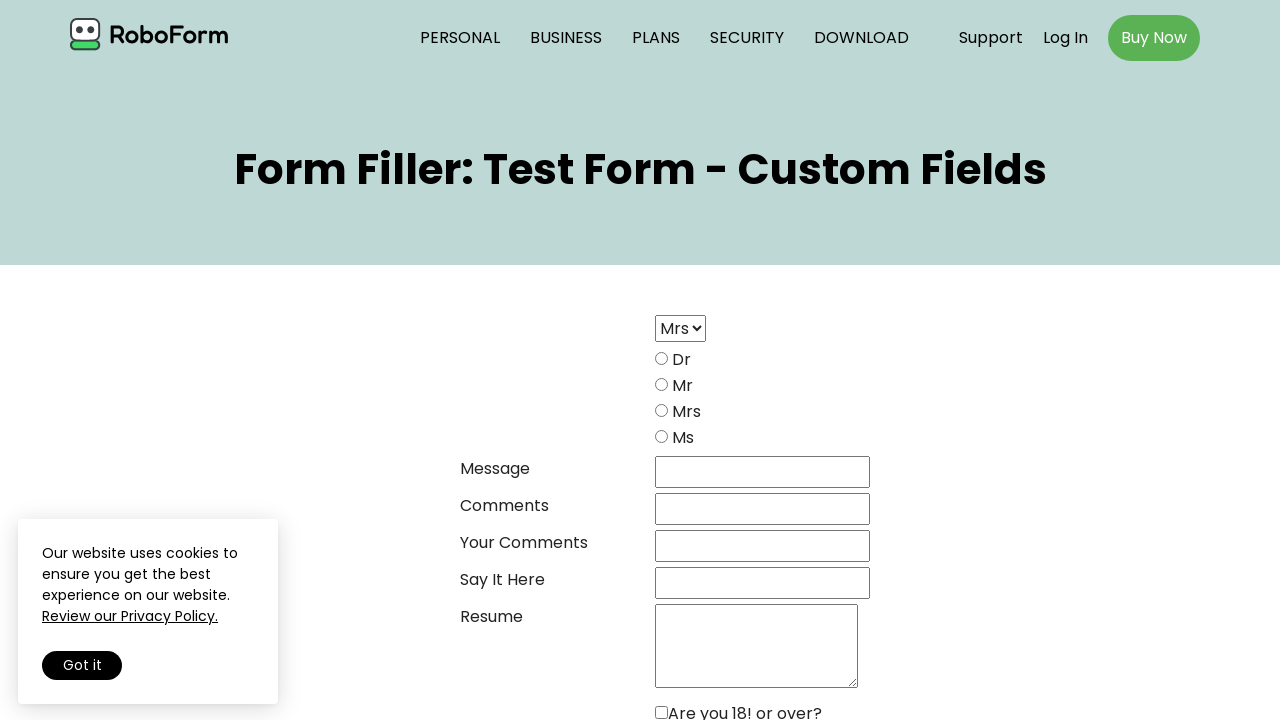

Selected index 2 in the dropdown on select[name='ttl_select']
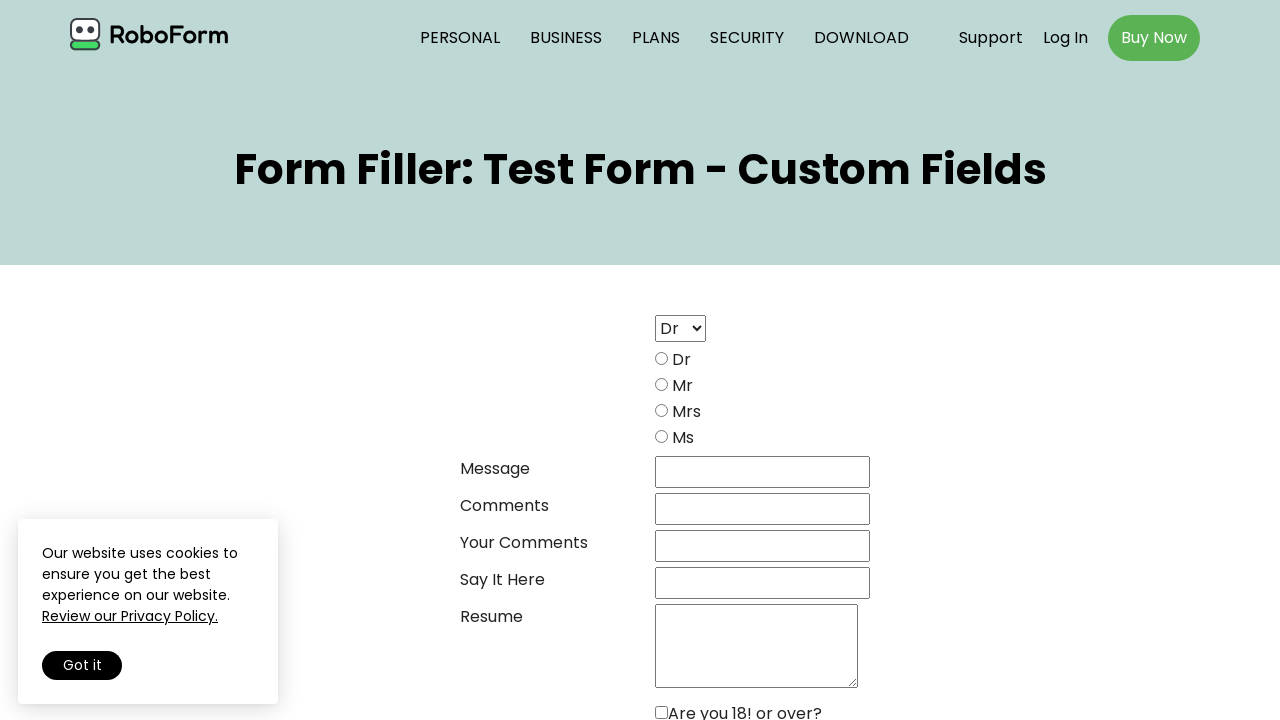

Verified that index 2 is now selected
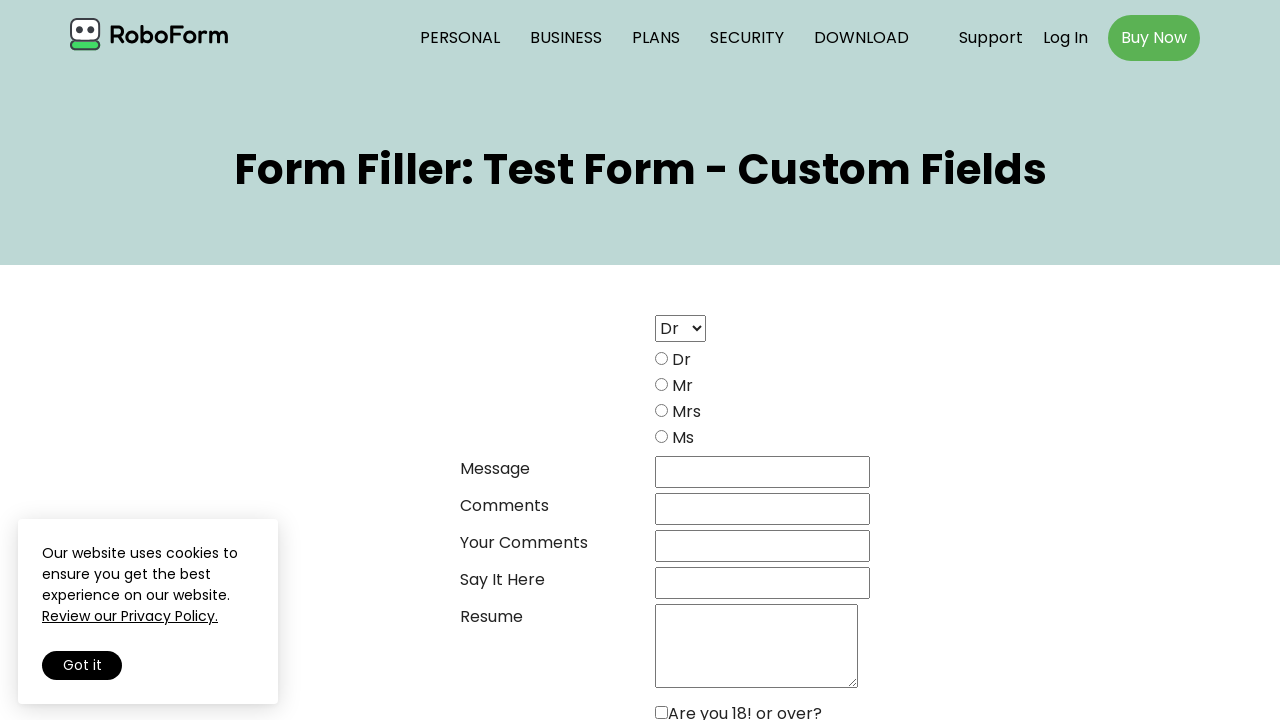

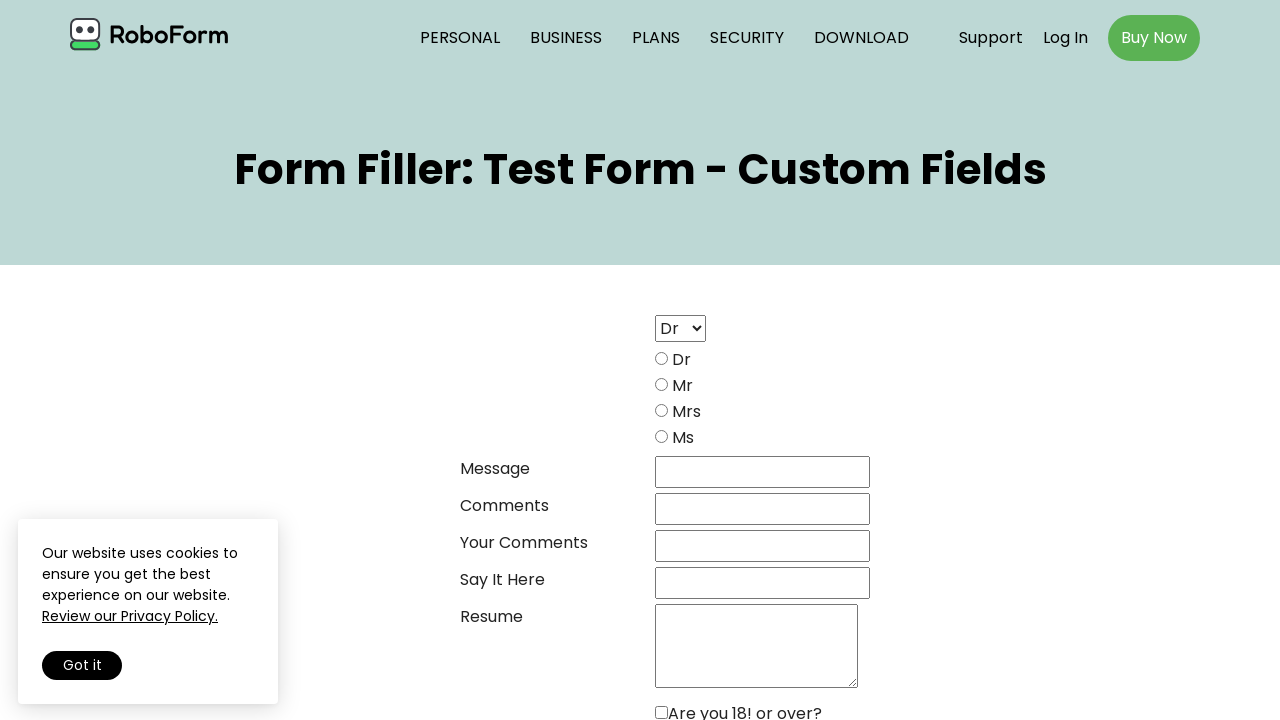